Tests that todo data persists after page reload

Starting URL: https://demo.playwright.dev/todomvc

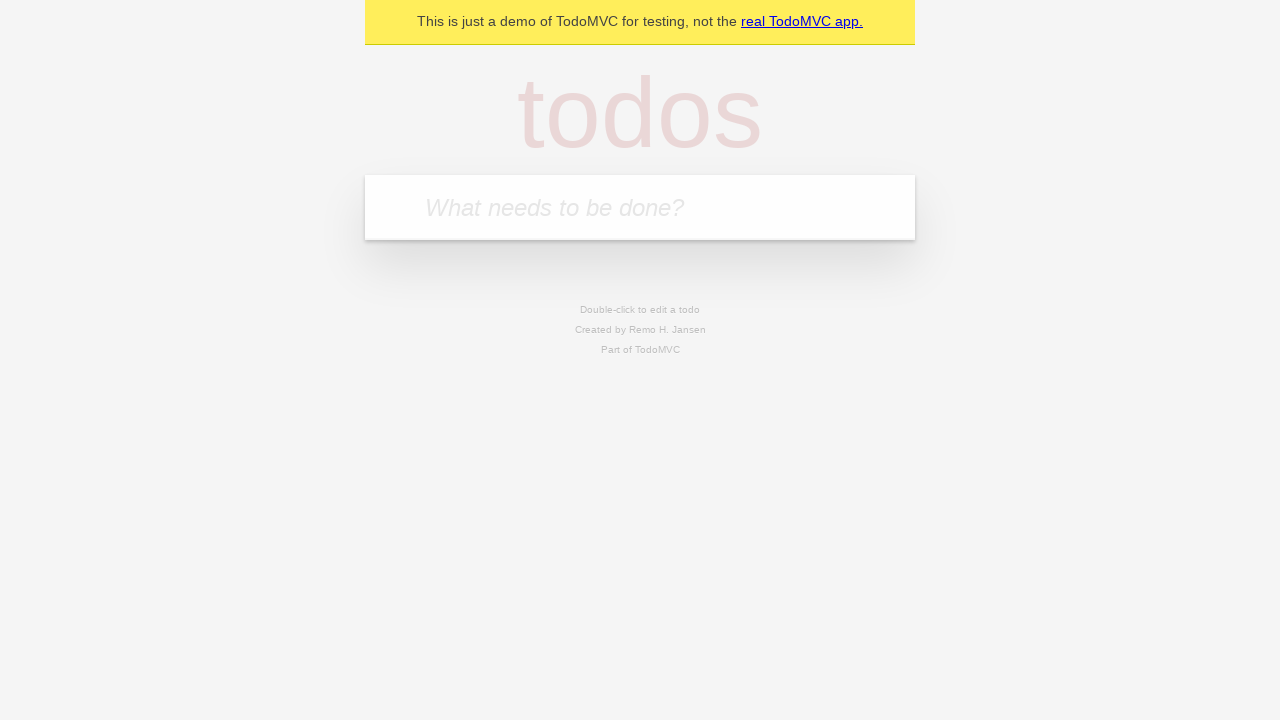

Filled new todo field with 'buy some cheese' on internal:attr=[placeholder="What needs to be done?"i]
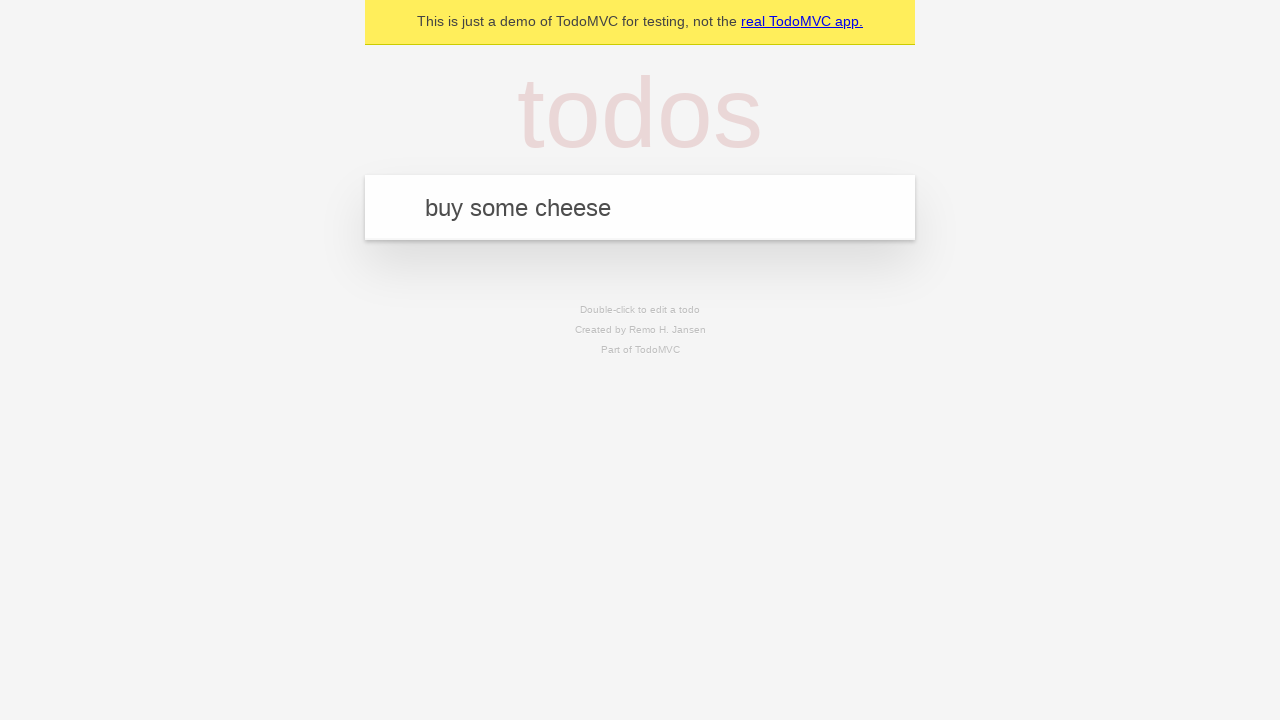

Pressed Enter to add todo item 'buy some cheese' on internal:attr=[placeholder="What needs to be done?"i]
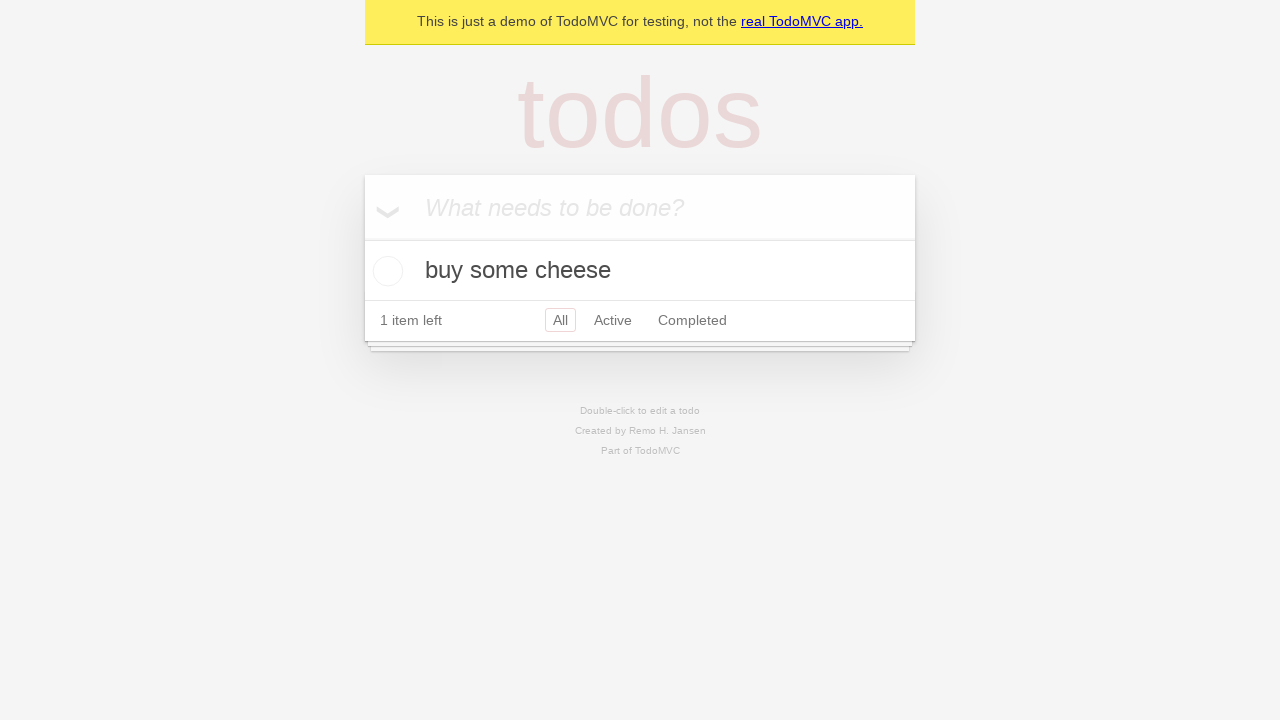

Filled new todo field with 'feed the cat' on internal:attr=[placeholder="What needs to be done?"i]
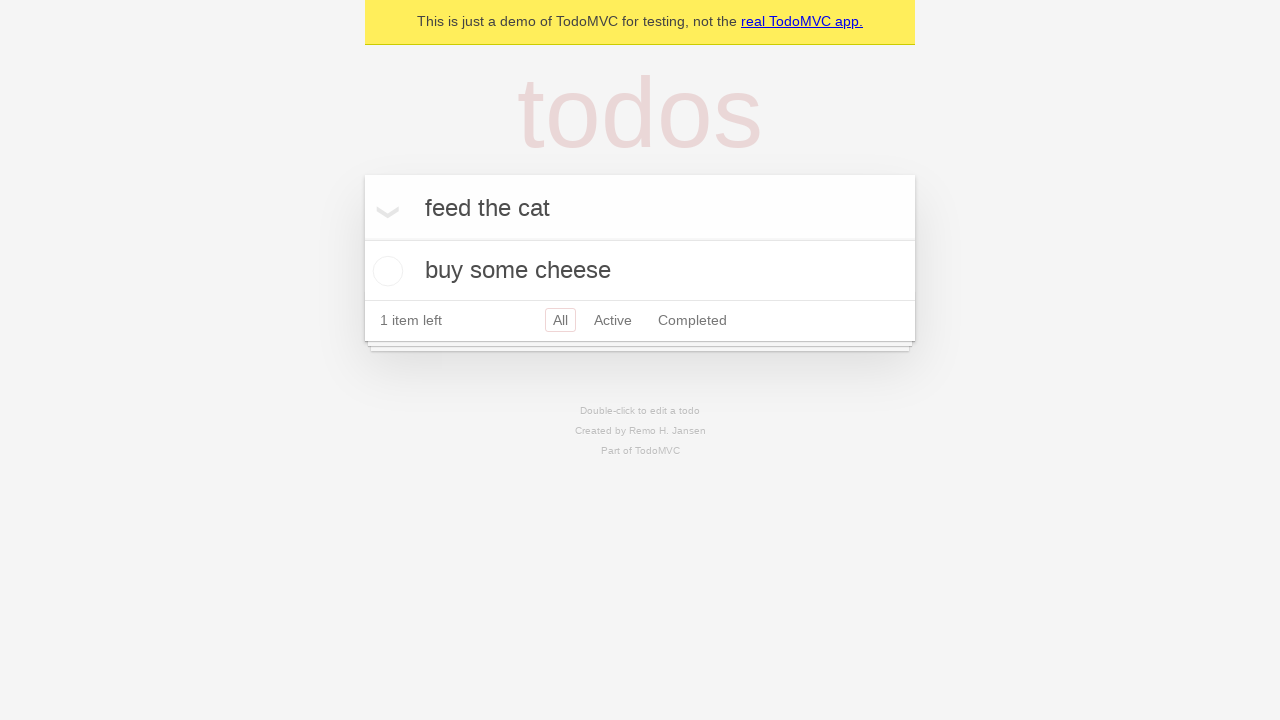

Pressed Enter to add todo item 'feed the cat' on internal:attr=[placeholder="What needs to be done?"i]
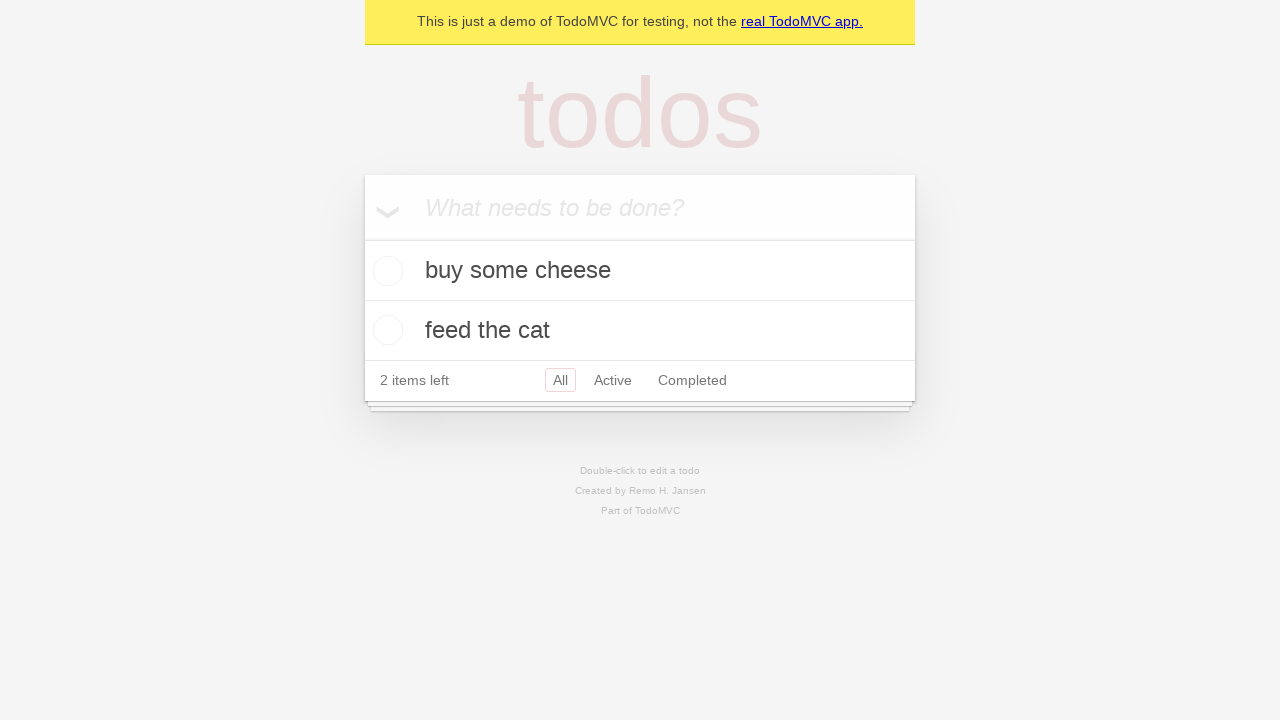

Located all todo items
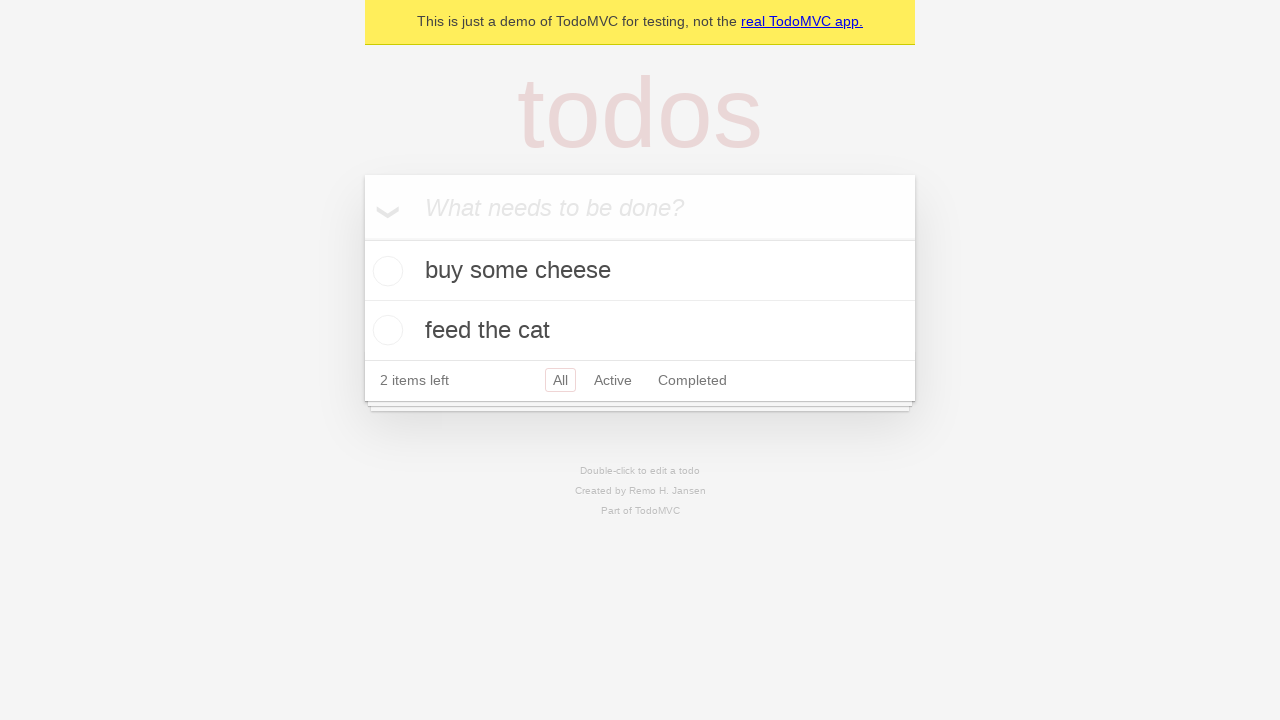

Checked the first todo item at (385, 271) on internal:testid=[data-testid="todo-item"s] >> nth=0 >> internal:role=checkbox
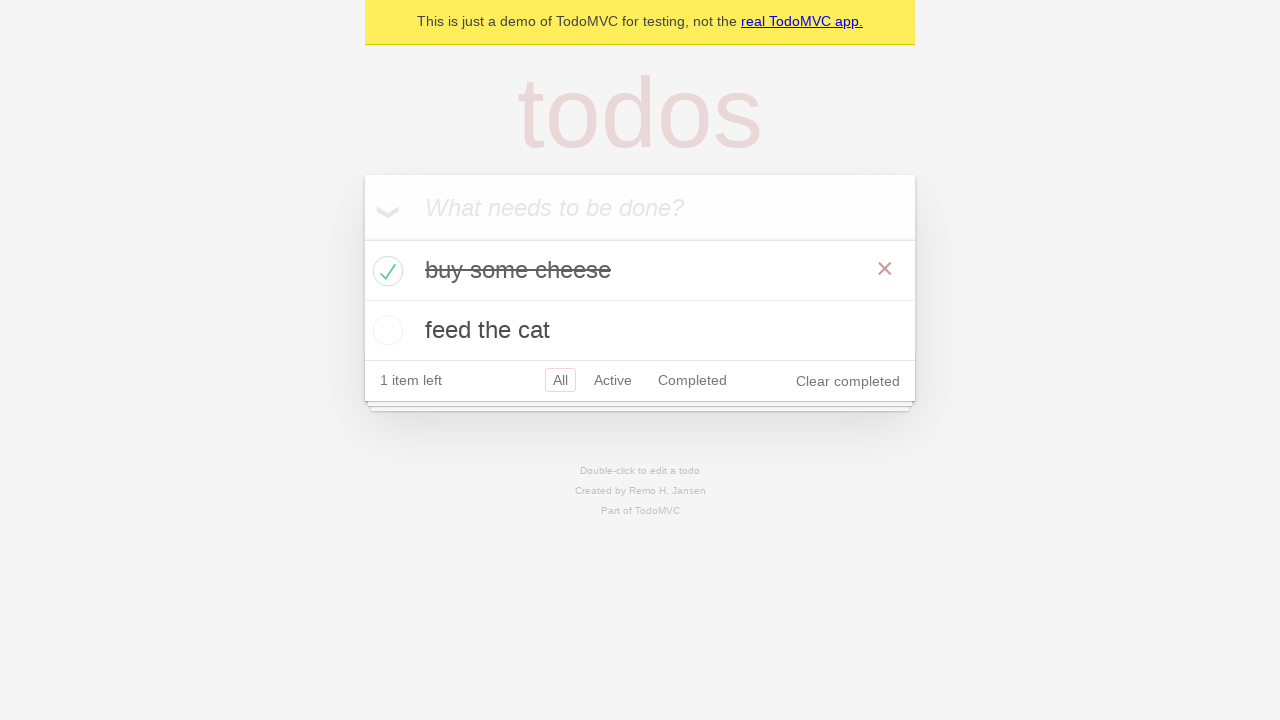

Reloaded the page to test data persistence
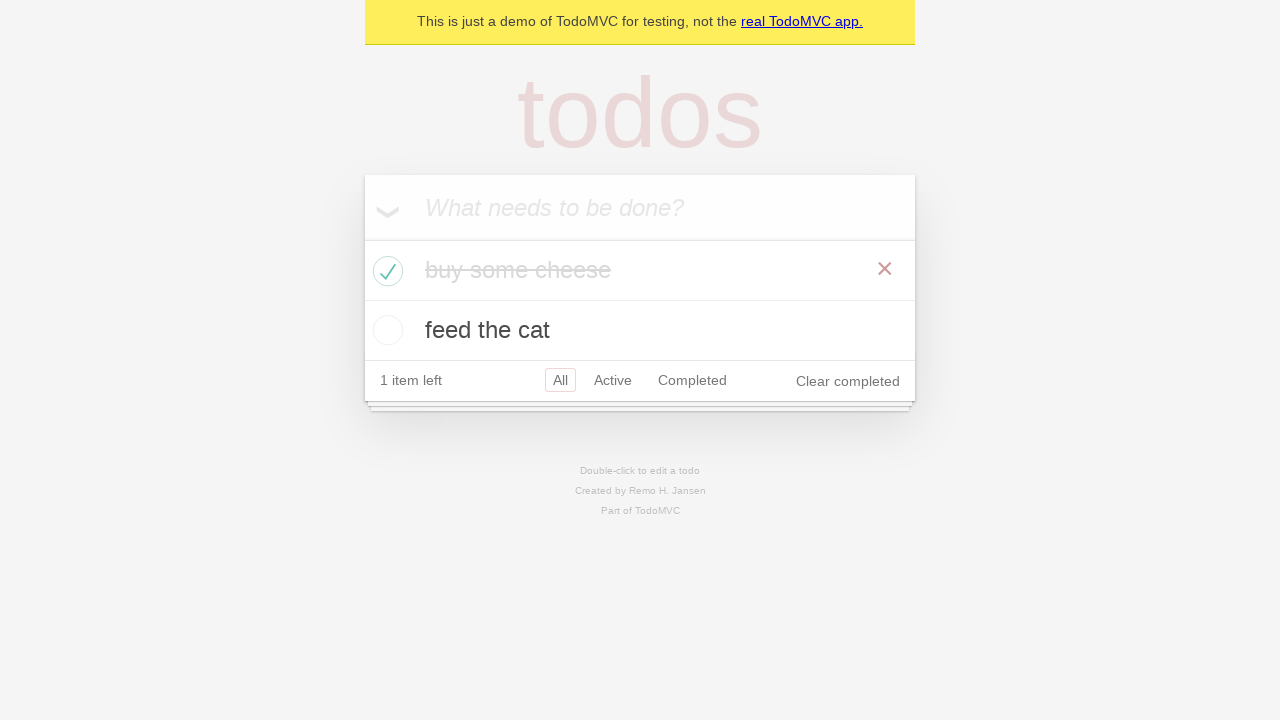

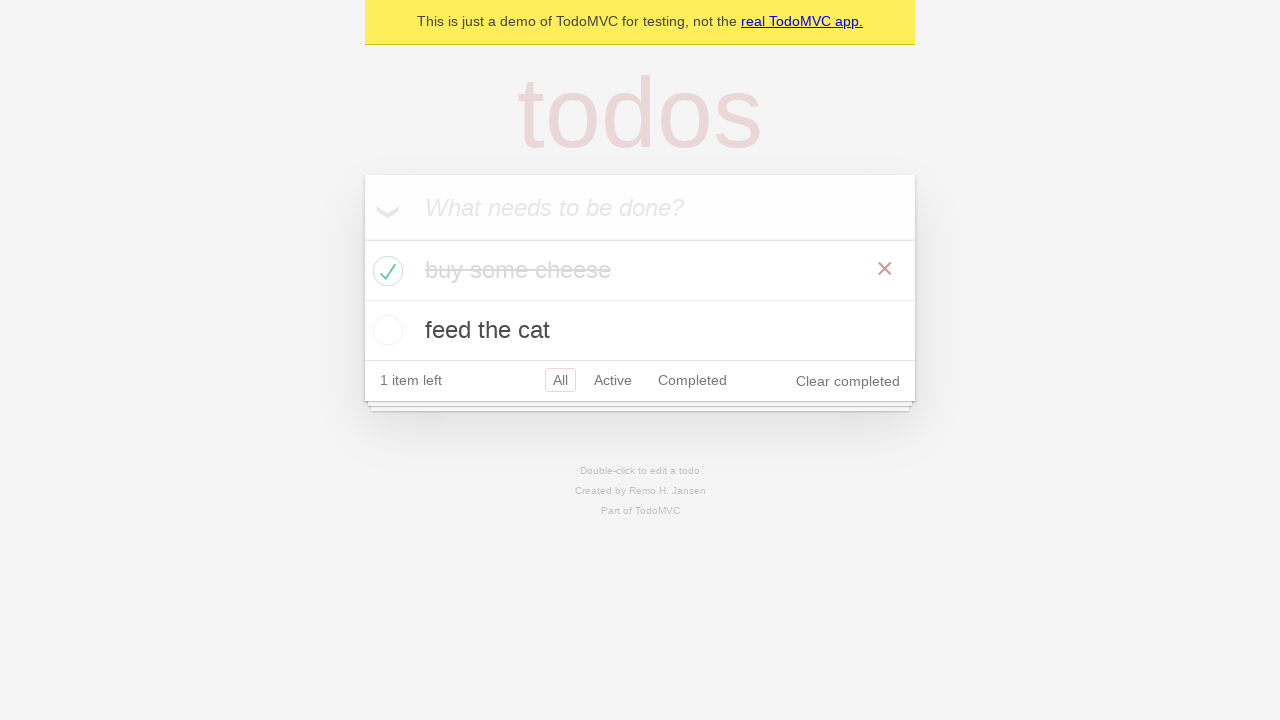